Tests the Roc REPL functionality by entering a calculation (0.1+0.2) and verifying the output result

Starting URL: https://roc-lang.org

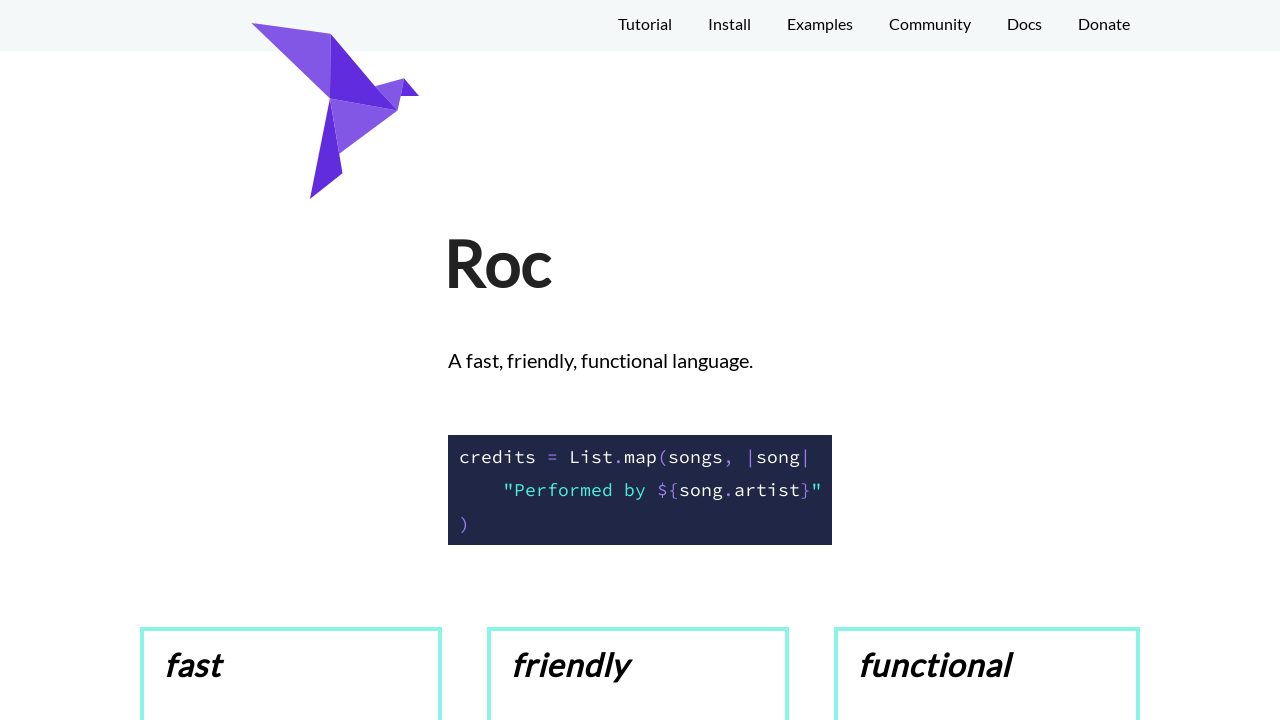

Navigated to https://roc-lang.org
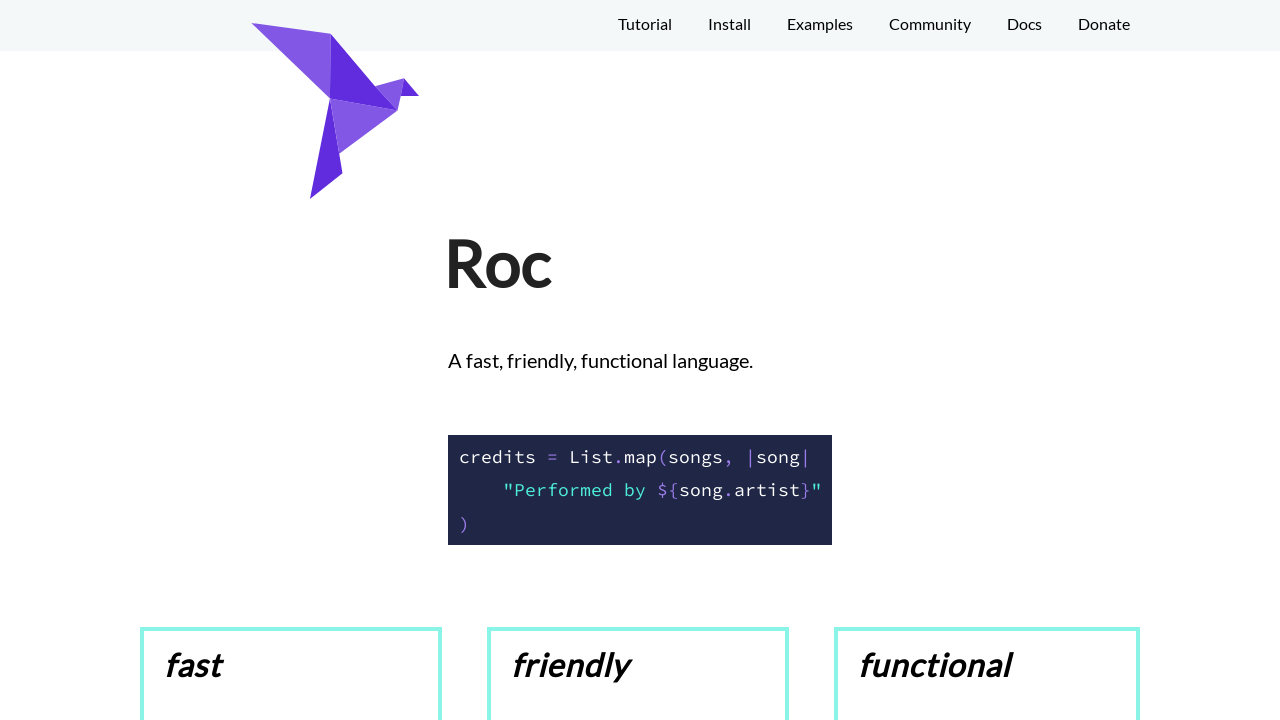

Located the REPL input element with id 'source-input'
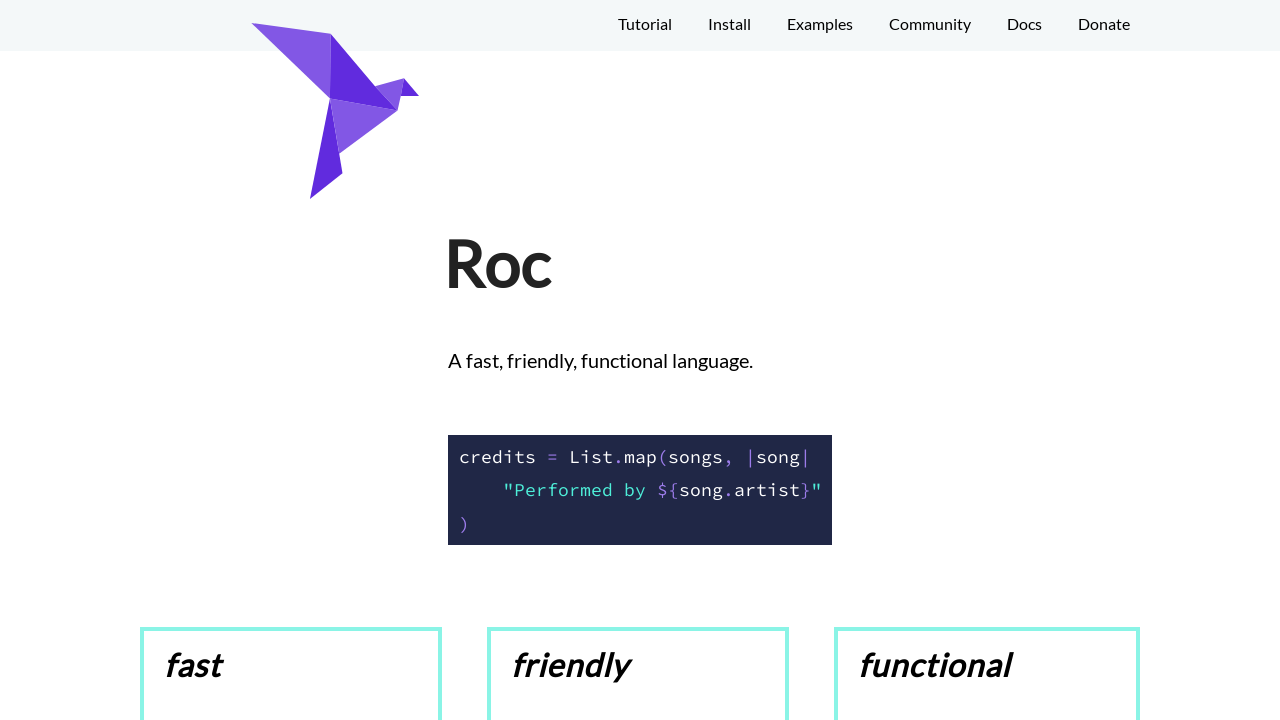

REPL input element is now visible
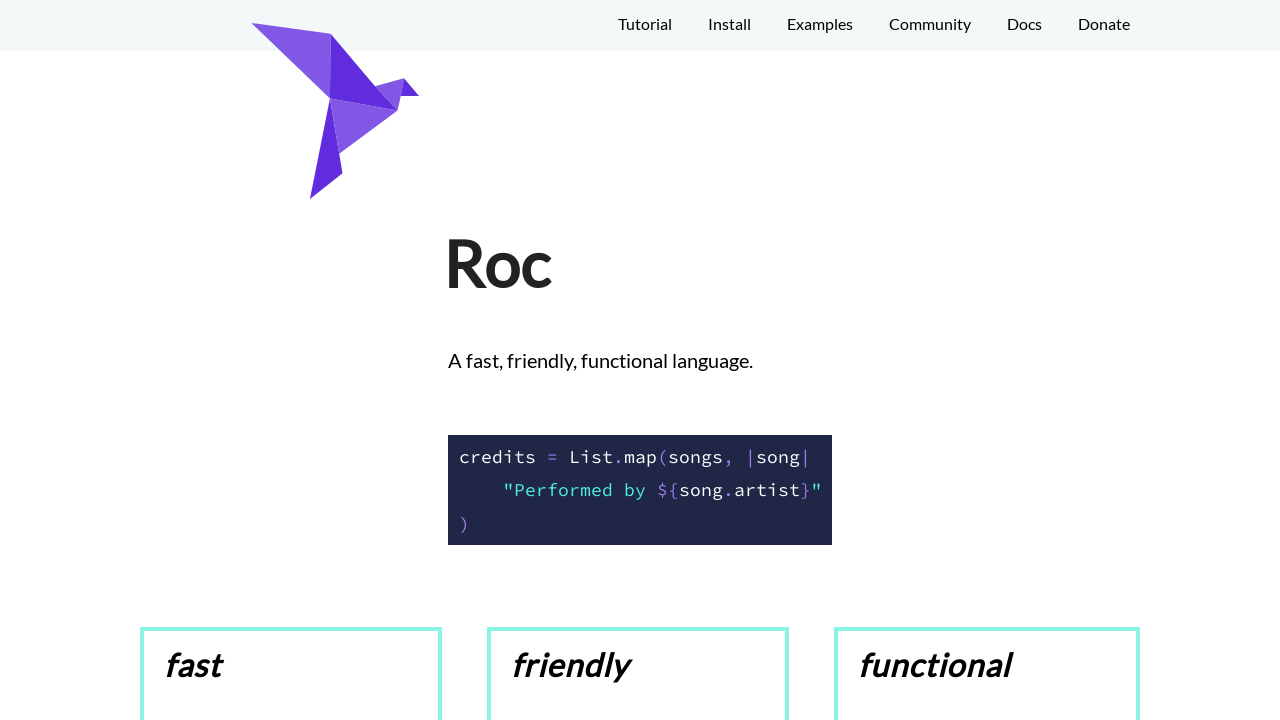

Filled REPL input with calculation '0.1+0.2' on #source-input
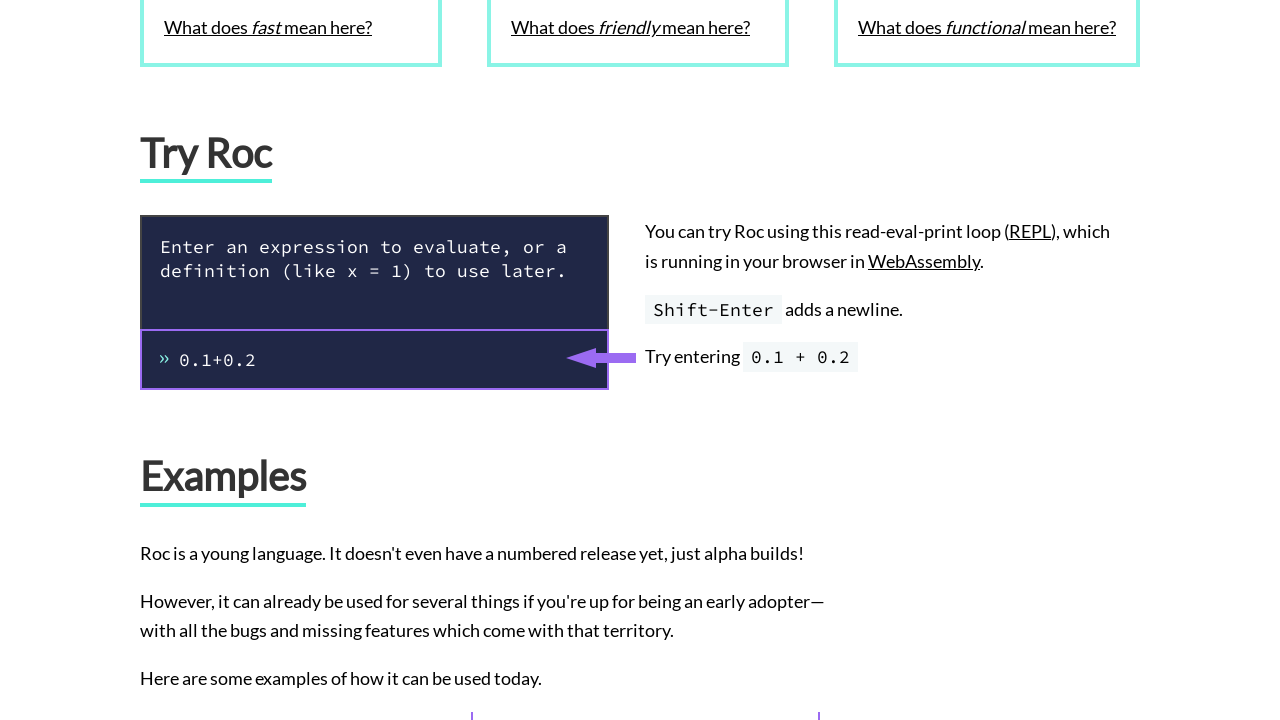

Pressed Enter to execute the calculation on #source-input
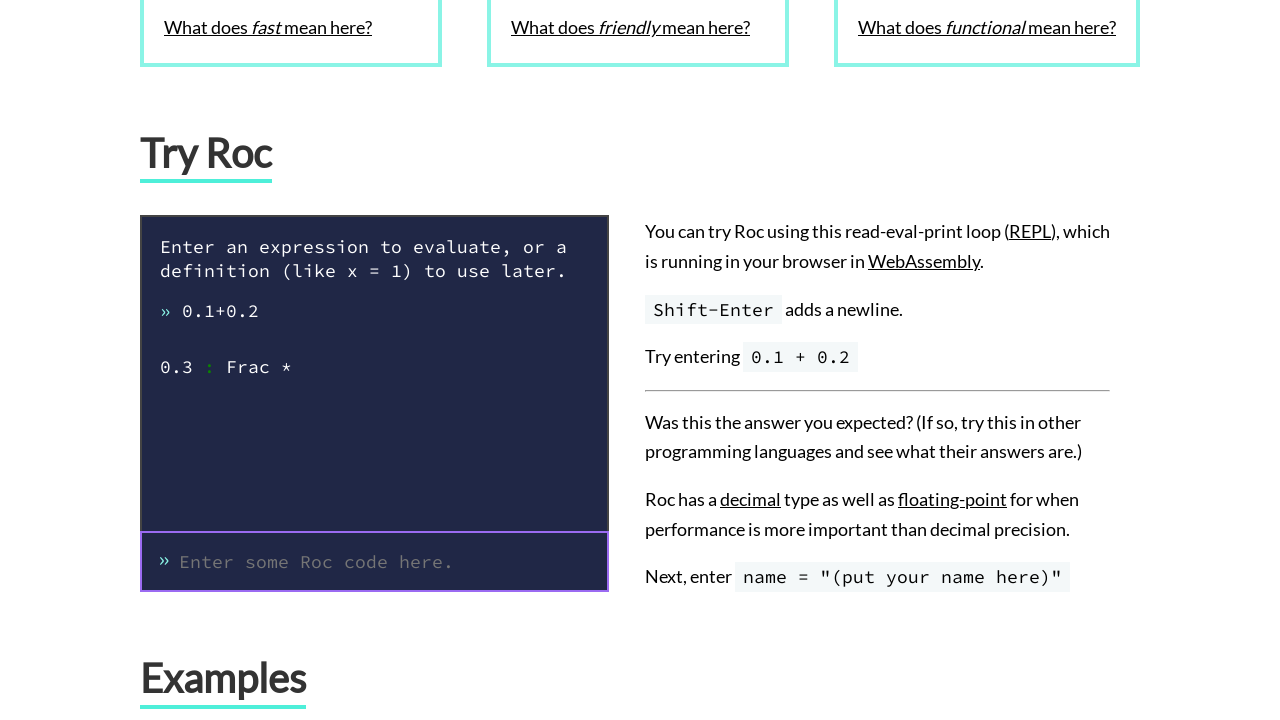

Located the output element with class 'output'
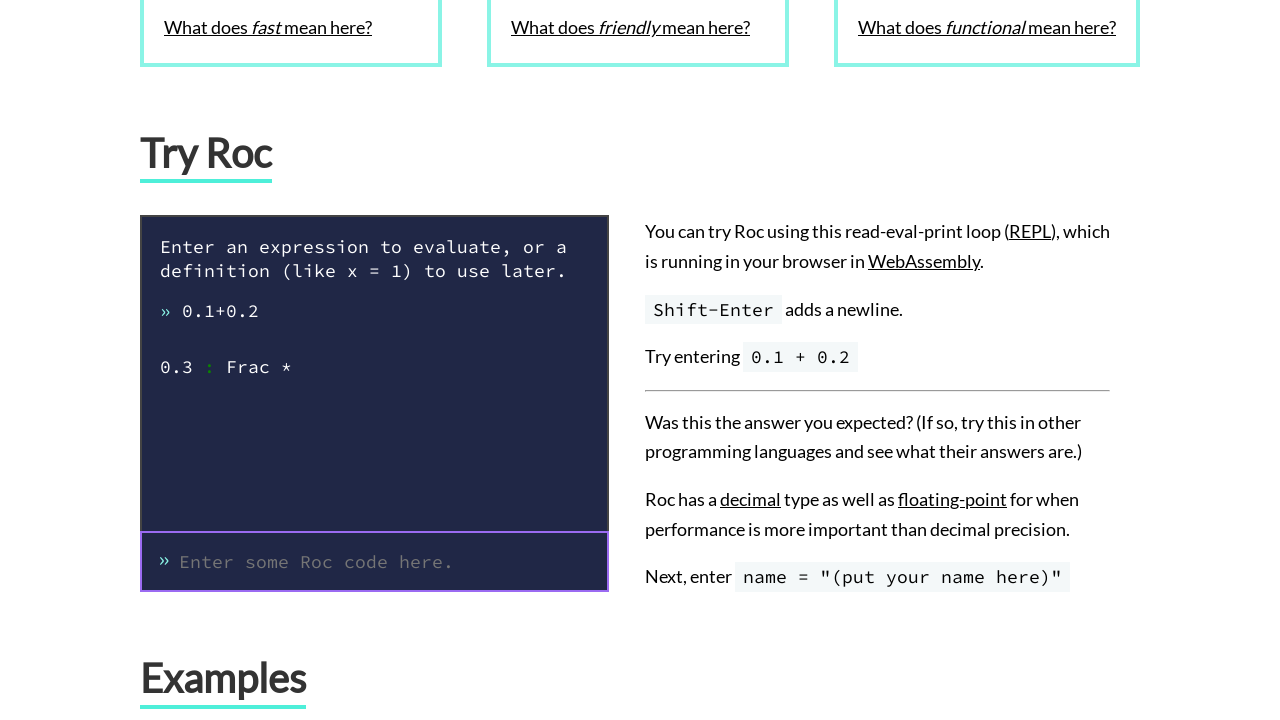

Output element is now visible
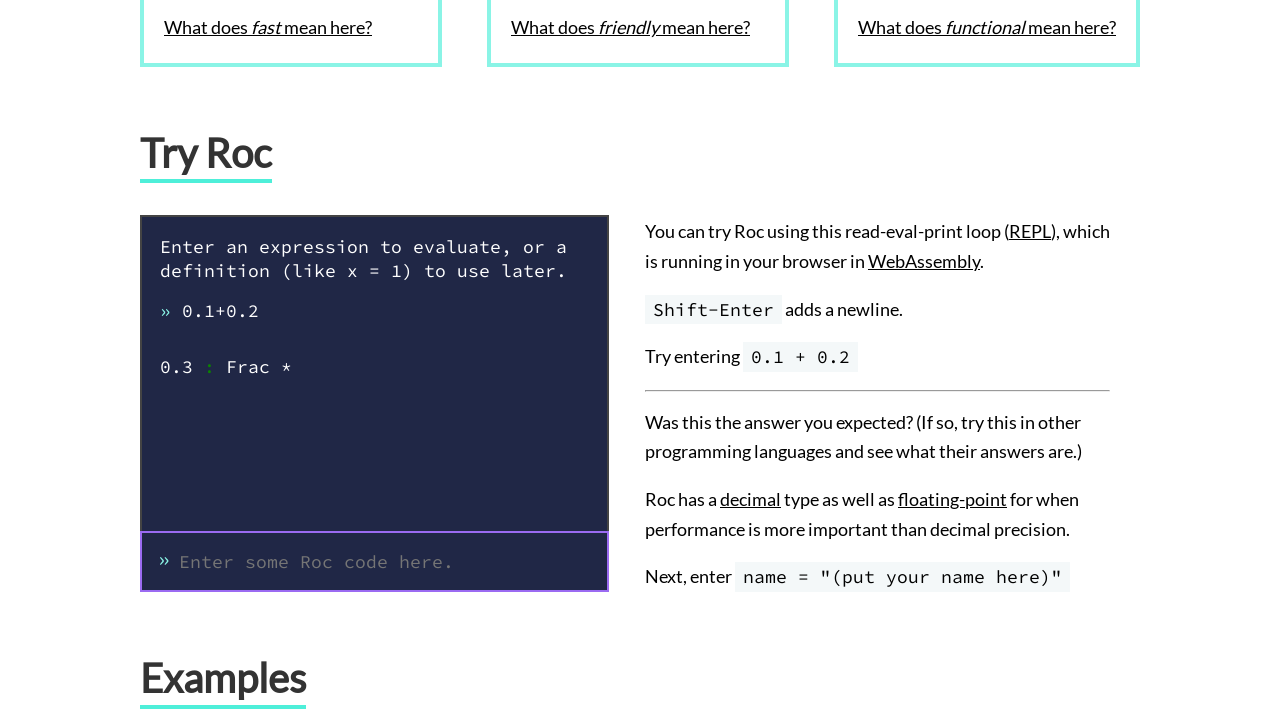

Retrieved output text: '
0.3 : Frac *'
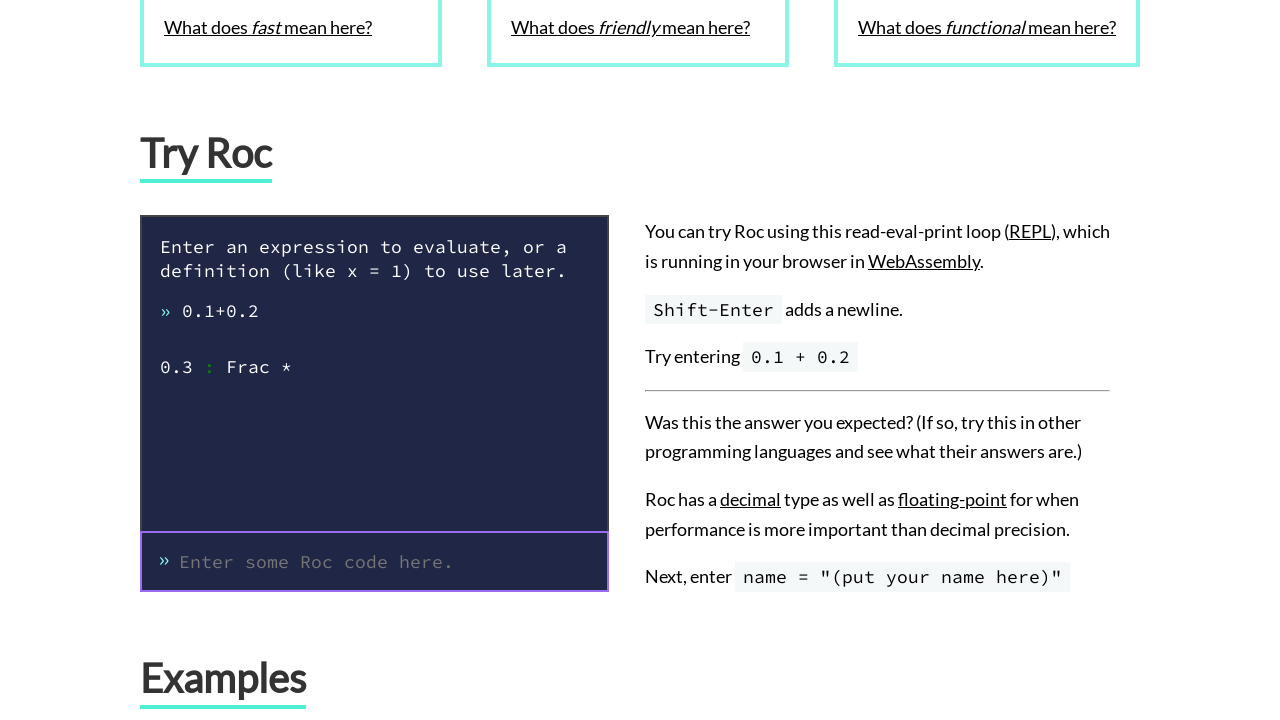

Verified that output contains '0.3'
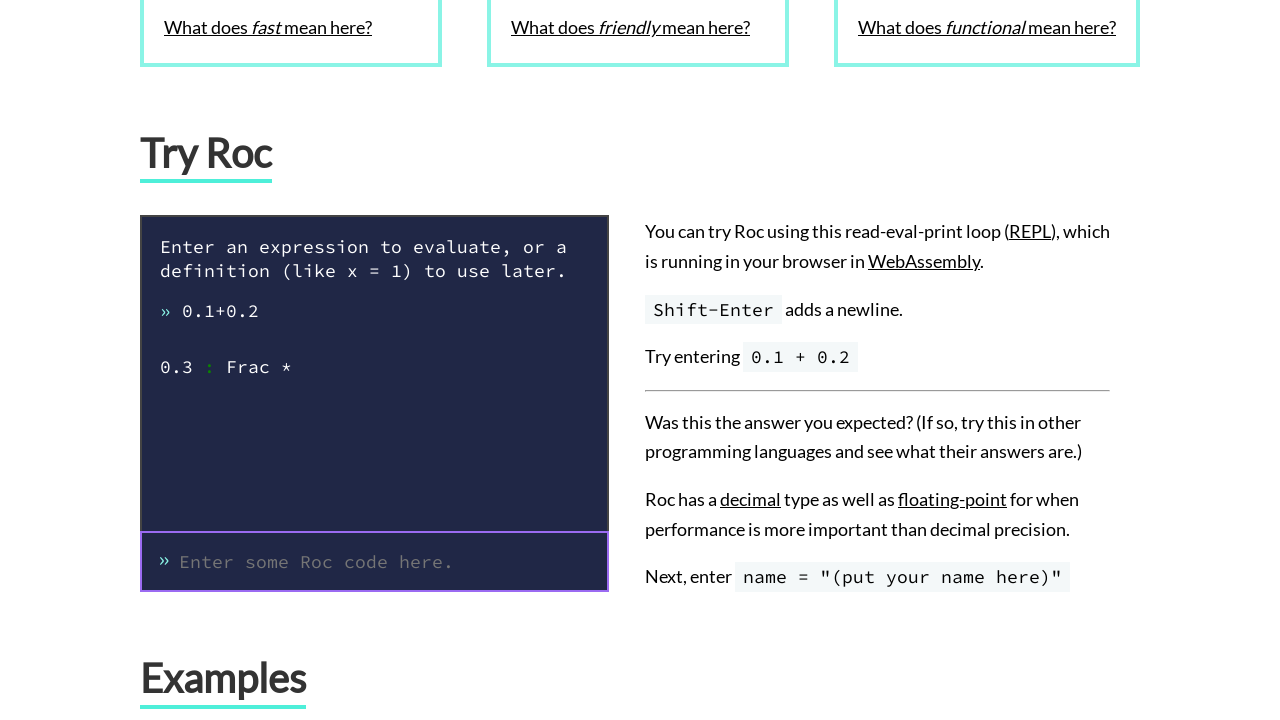

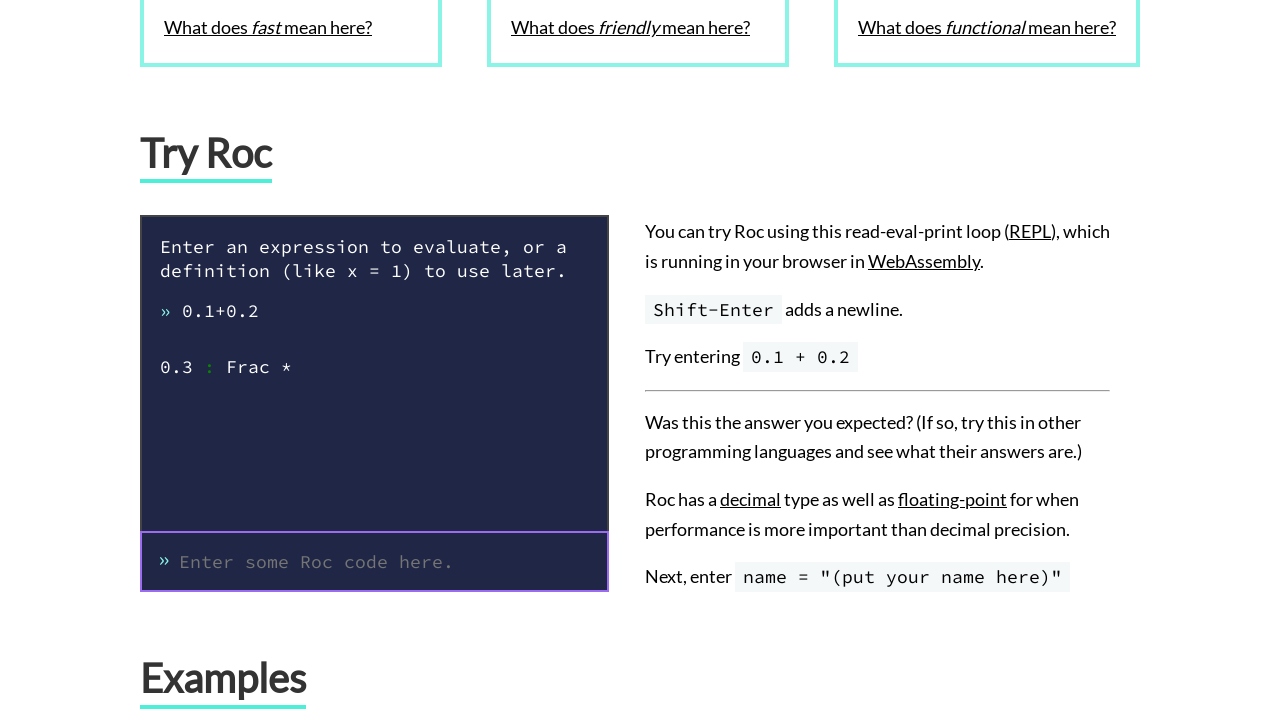